Tests the ability to retrieve an element's attribute value by navigating to a test page and getting the 'value' attribute of a textbox element.

Starting URL: http://omayo.blogspot.com/

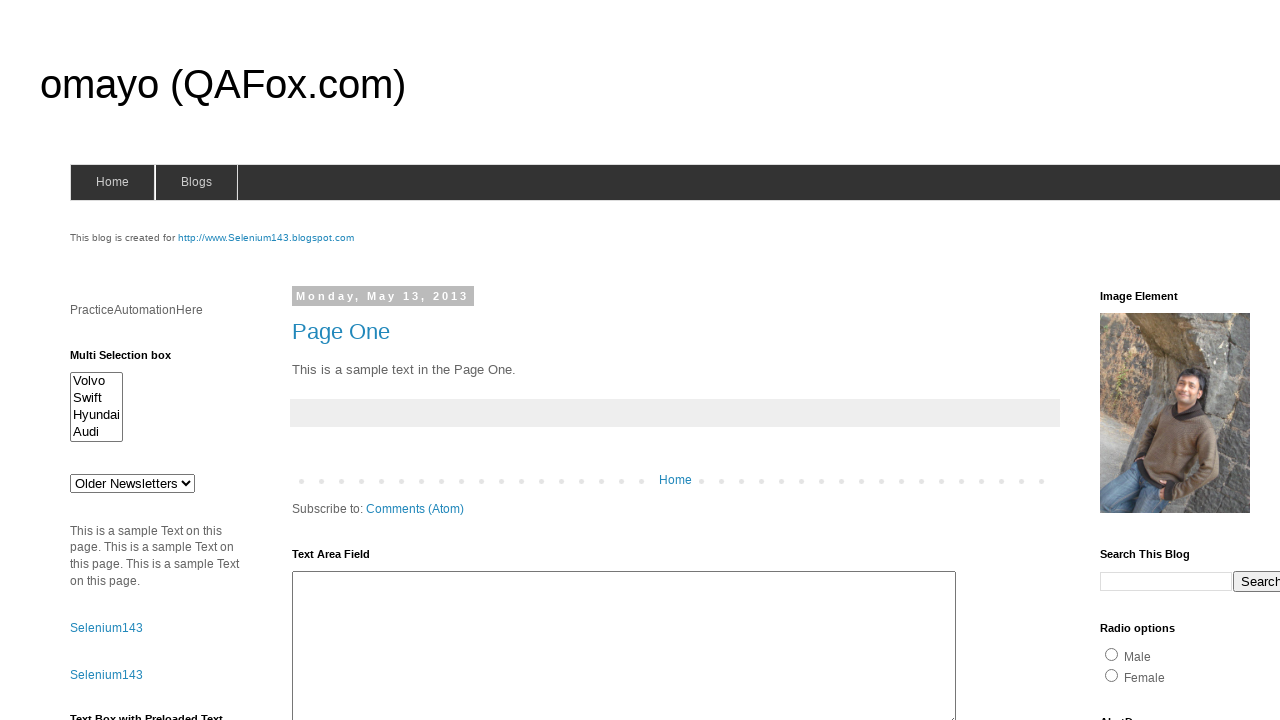

Navigated to test page http://omayo.blogspot.com/
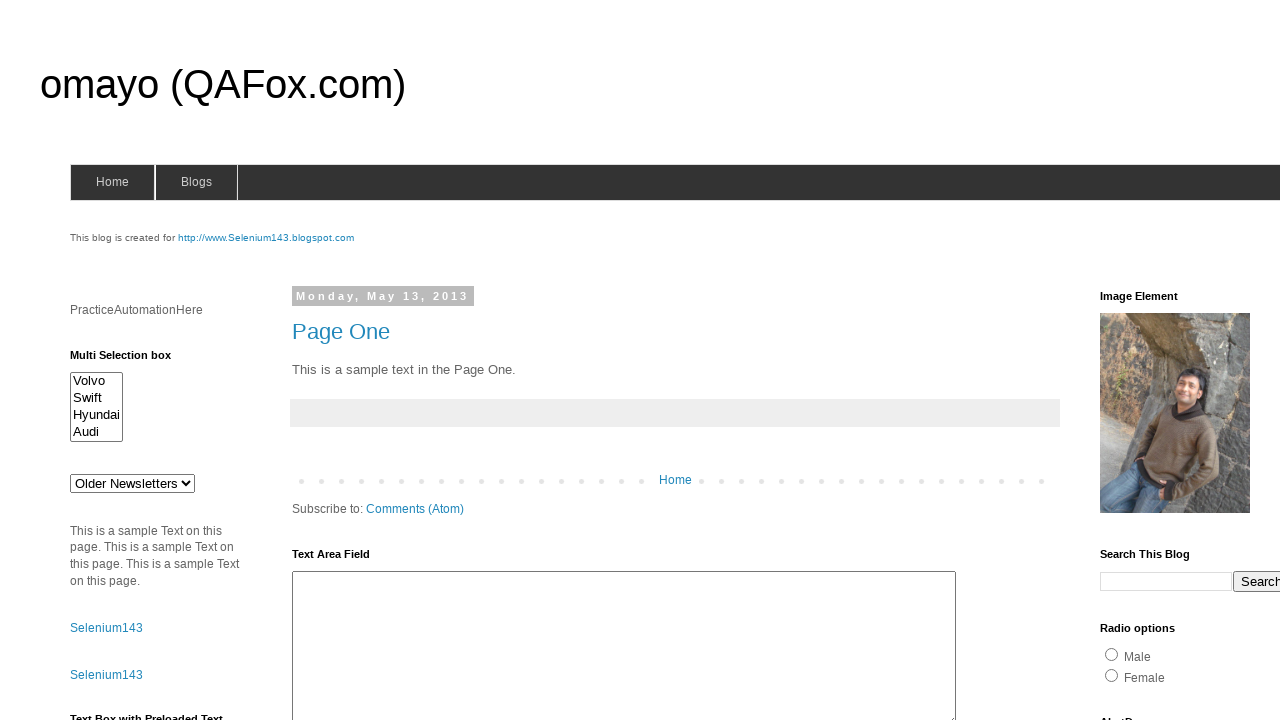

Textbox element #textbox1 is present on the page
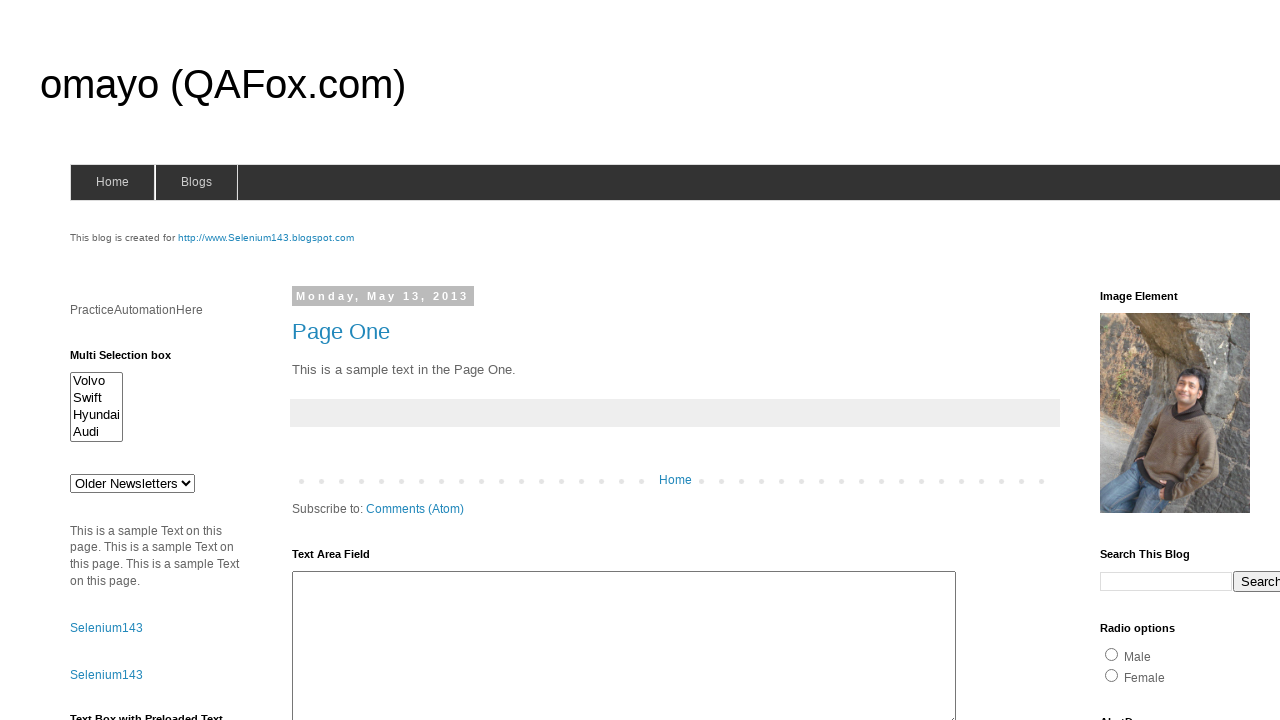

Retrieved 'value' attribute from textbox element: 'Selenium WebDriver'
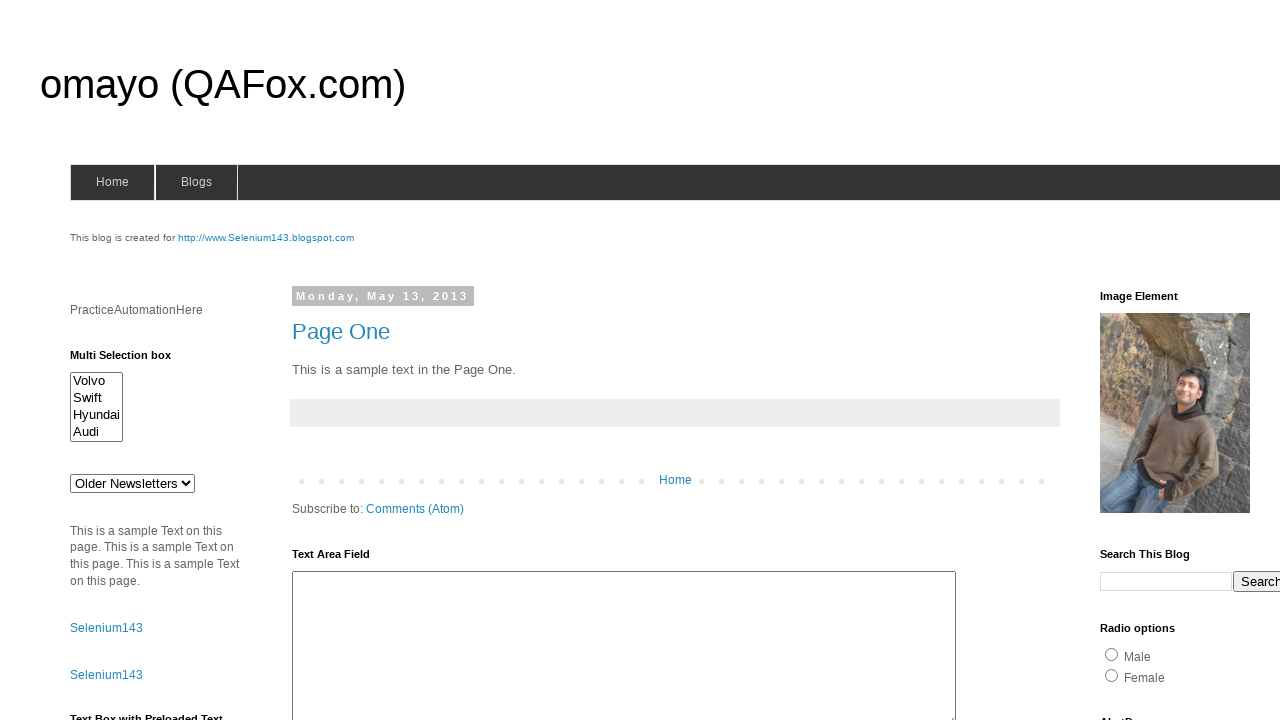

Printed textbox value: Selenium WebDriver
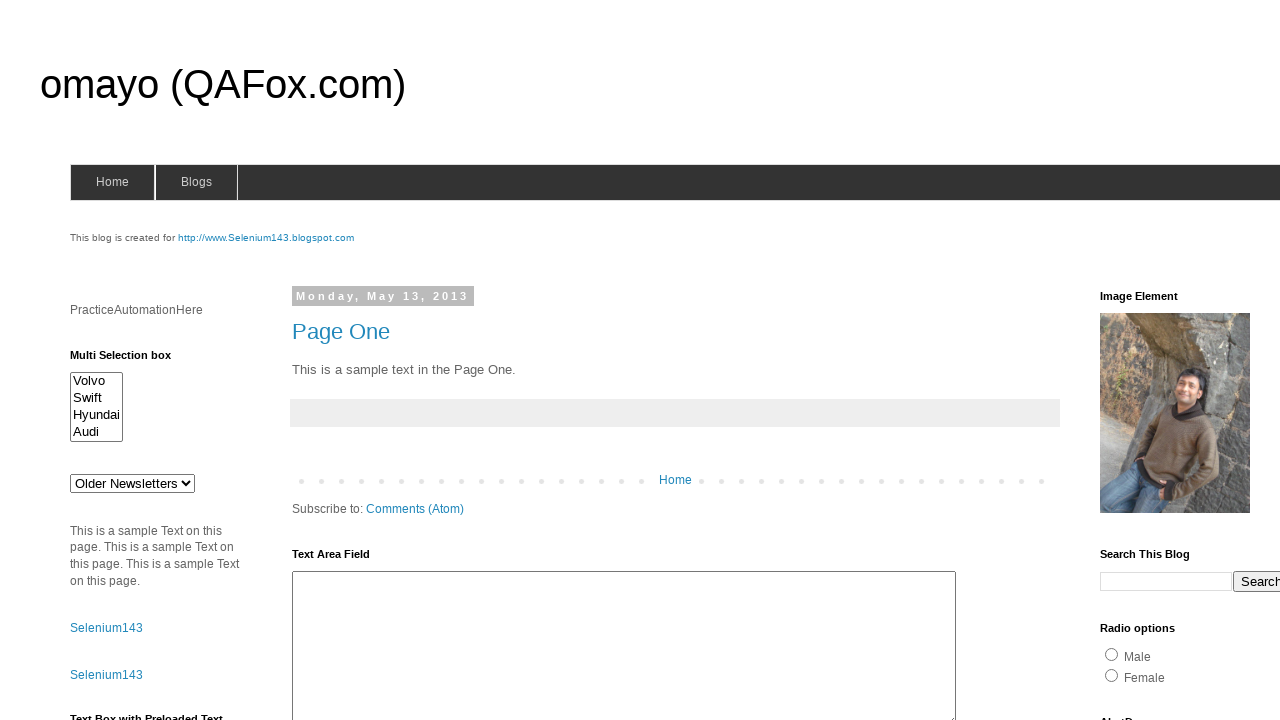

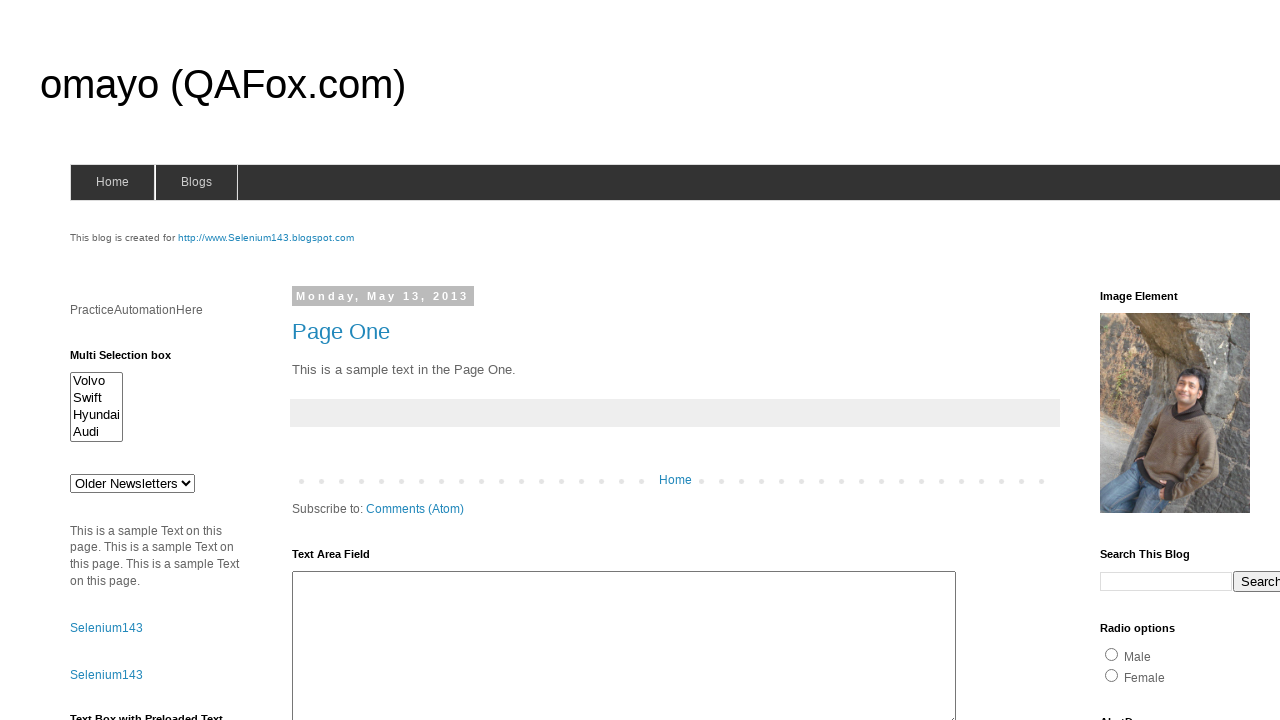